Tests the passenger selector dropdown functionality by clicking to open the dropdown and then incrementing the adult passenger count multiple times using the increment button.

Starting URL: https://rahulshettyacademy.com/dropdownsPractise/

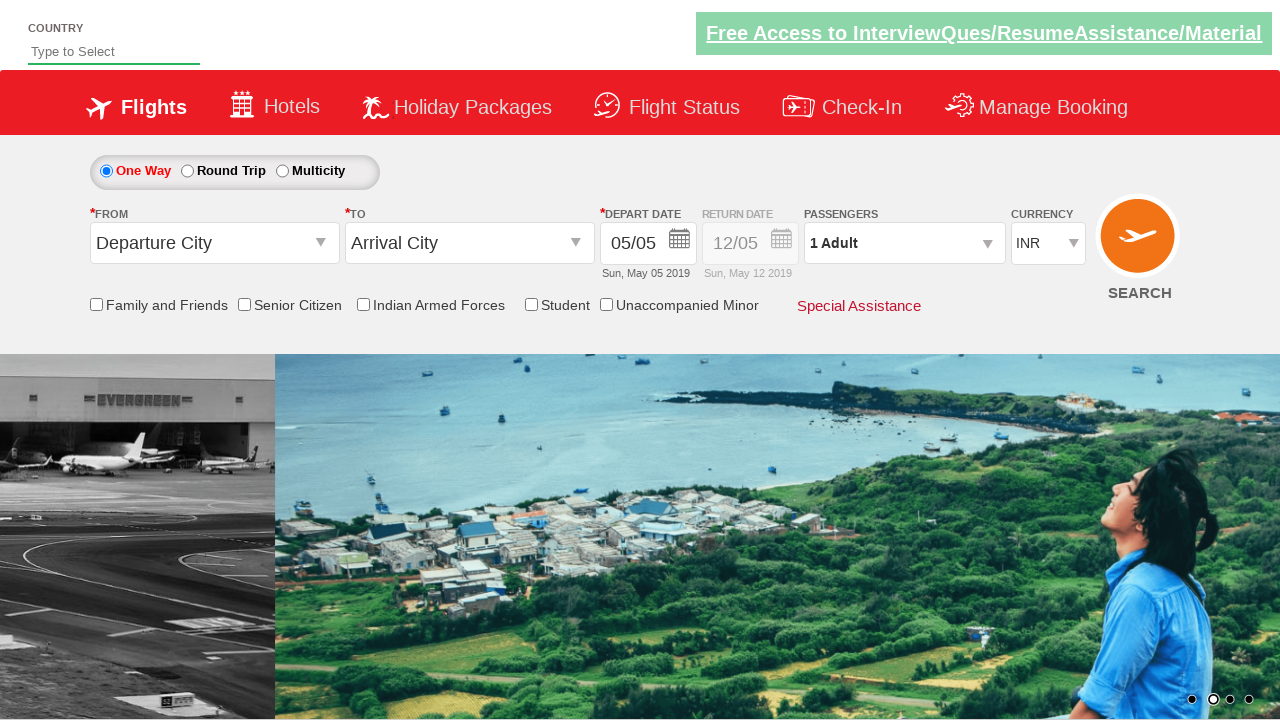

Clicked on passenger info dropdown to open options at (904, 243) on #divpaxinfo
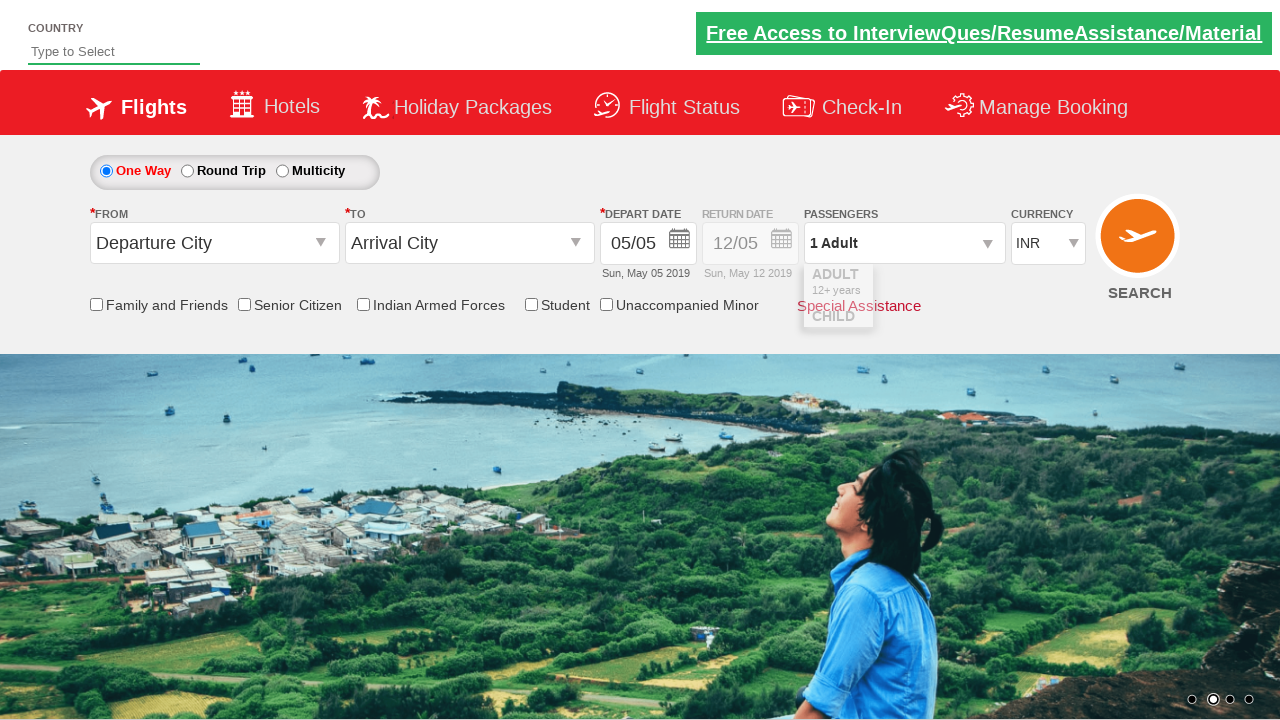

Waited for dropdown to be visible
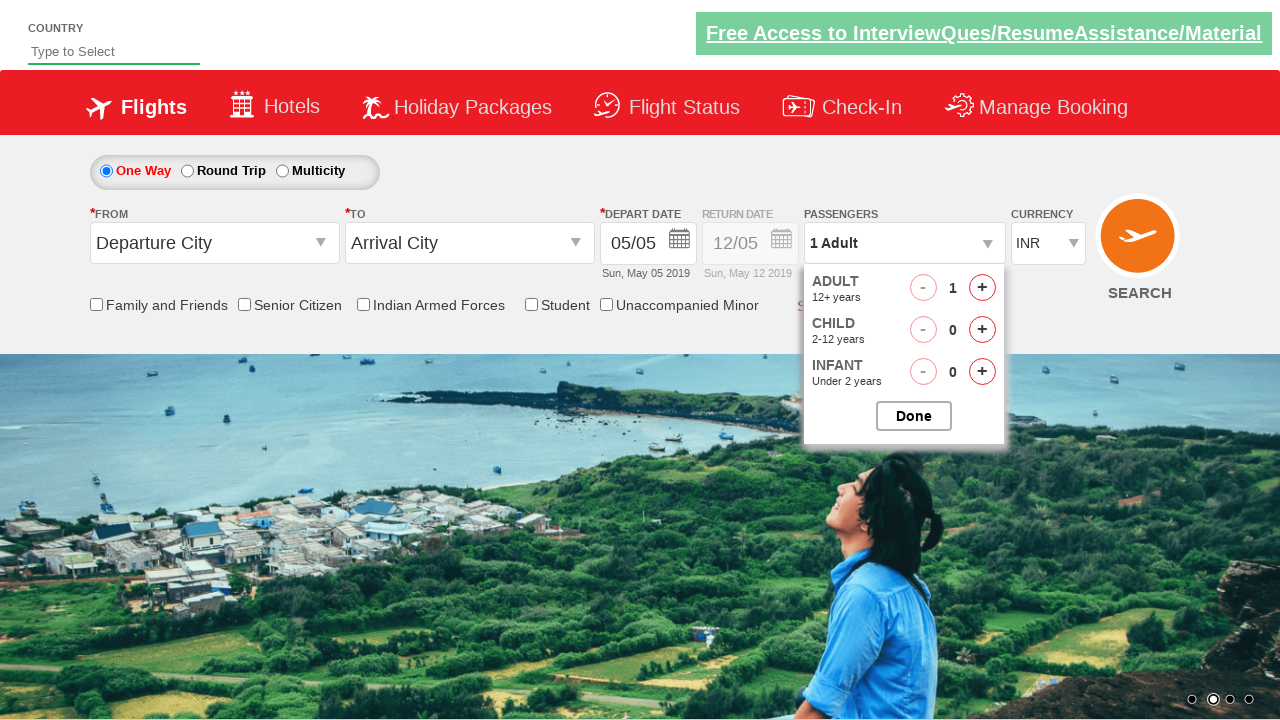

Clicked increment adult button (1st click) at (982, 288) on #hrefIncAdt
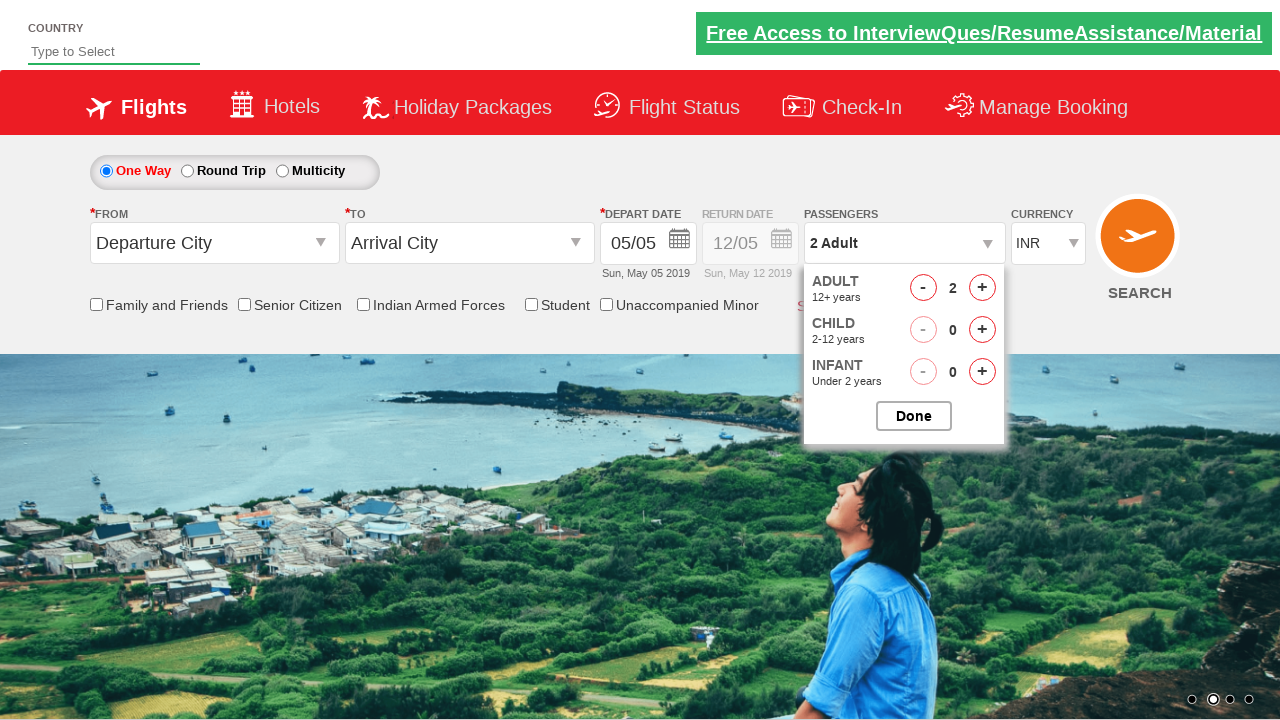

Clicked increment adult button (iteration 1) at (982, 288) on #hrefIncAdt
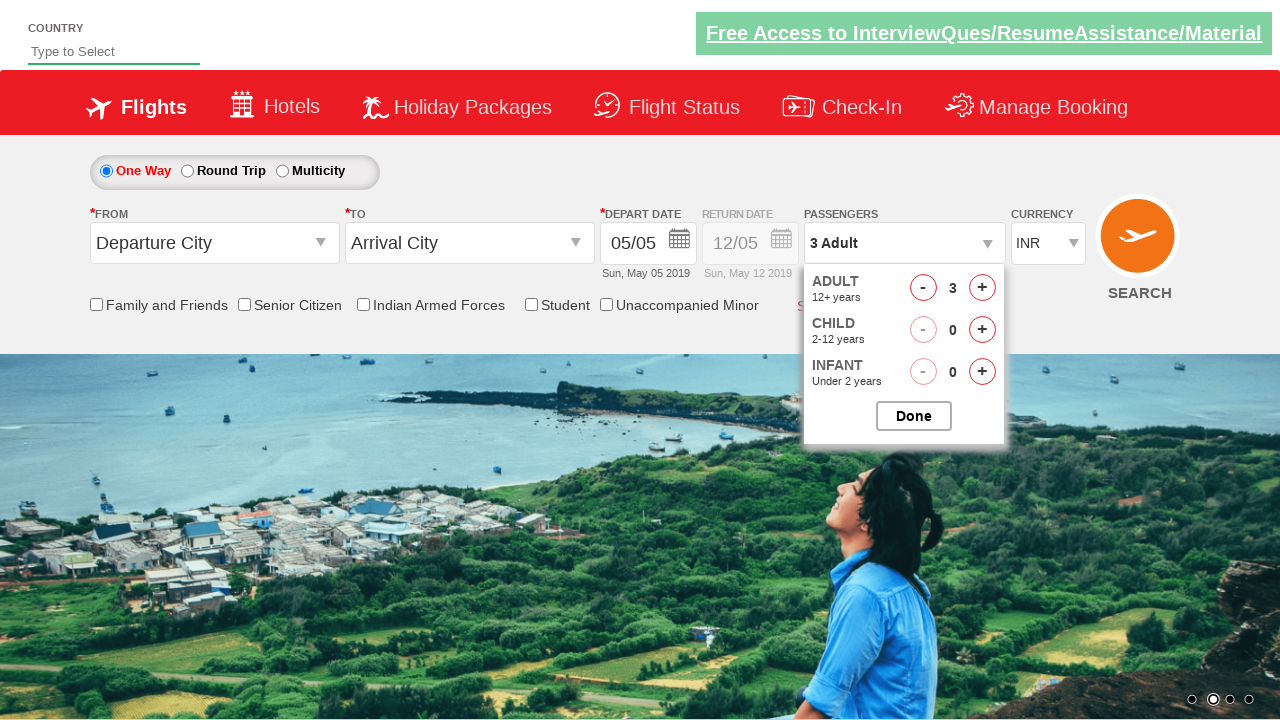

Waited for UI update after increment (iteration 1)
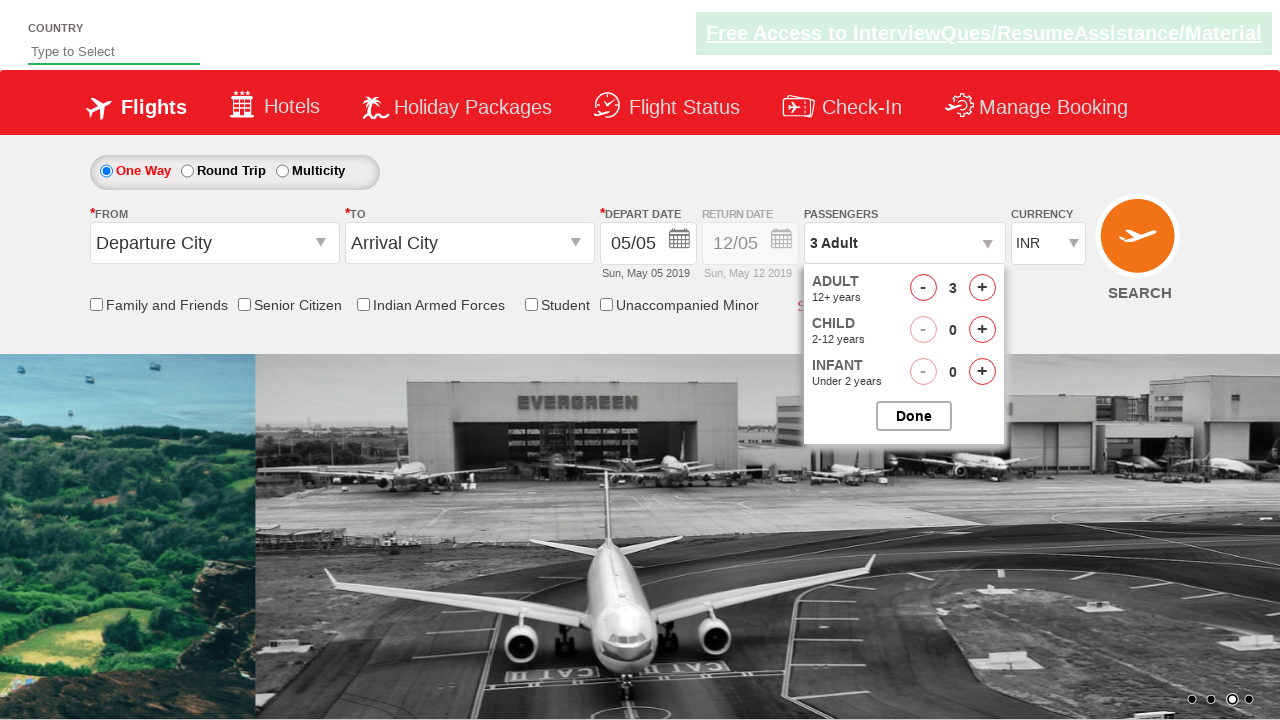

Clicked increment adult button (iteration 2) at (982, 288) on #hrefIncAdt
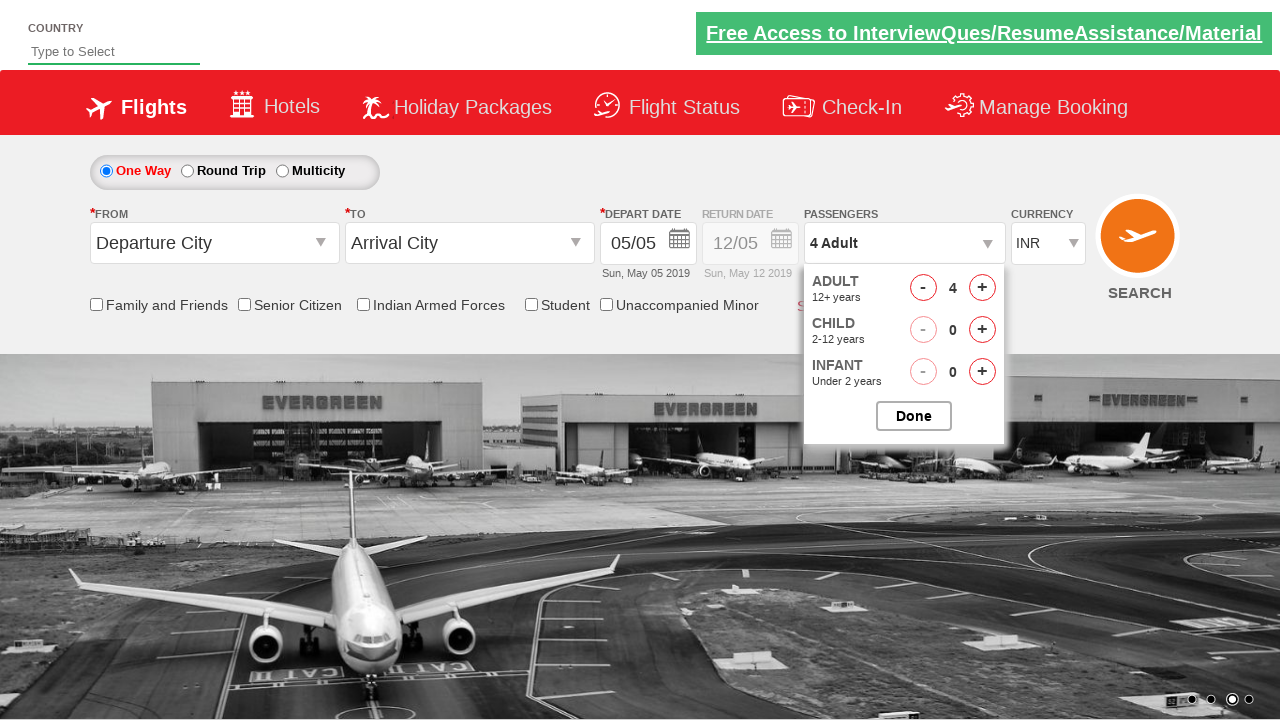

Waited for UI update after increment (iteration 2)
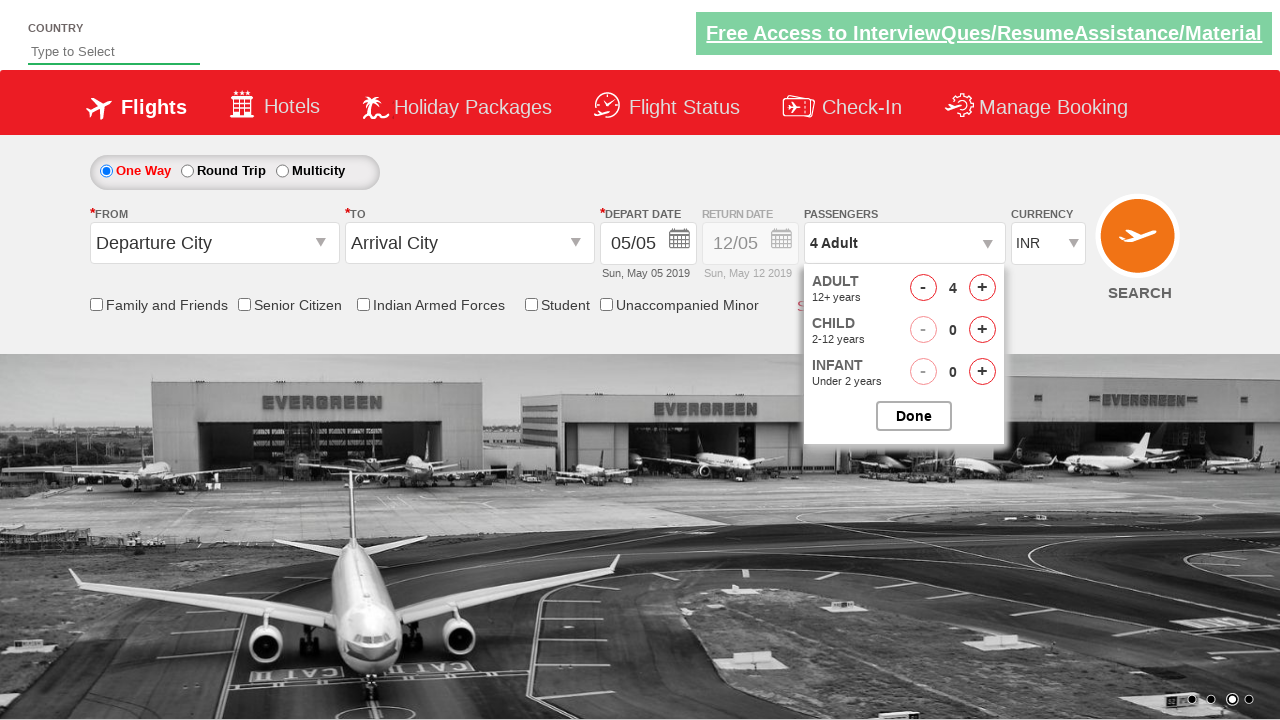

Clicked increment adult button (iteration 3) at (982, 288) on #hrefIncAdt
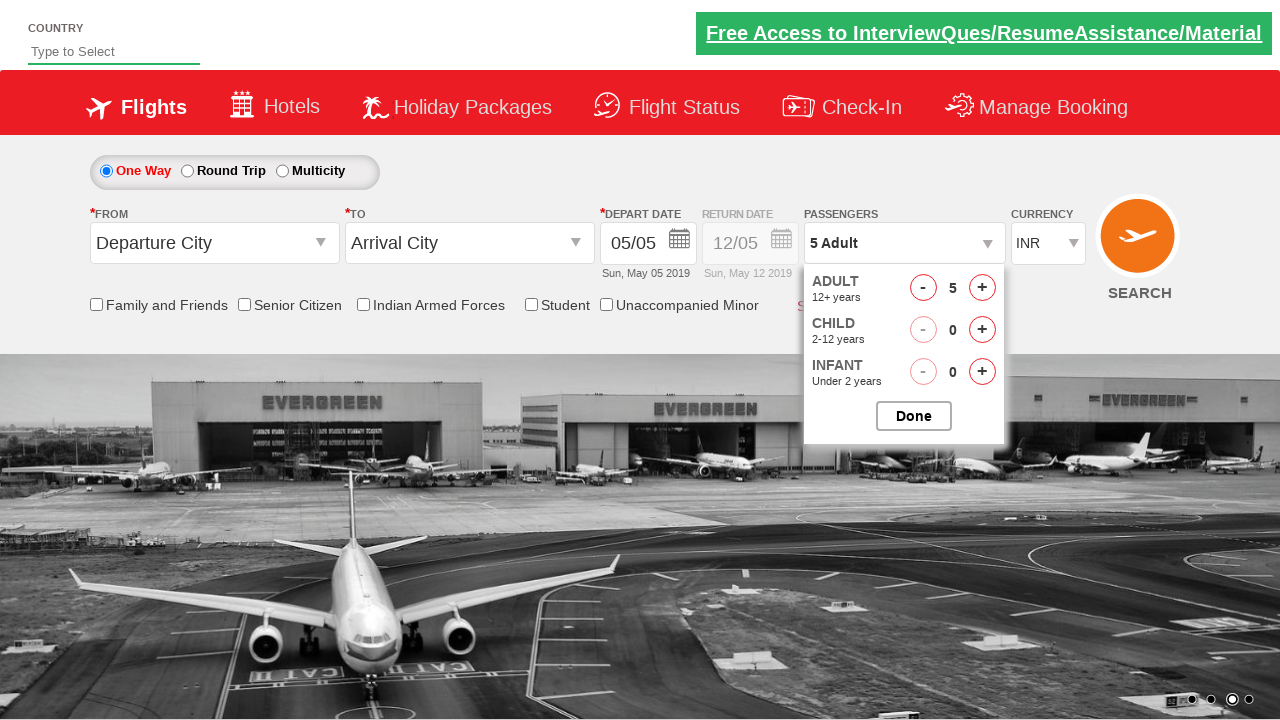

Waited for UI update after increment (iteration 3)
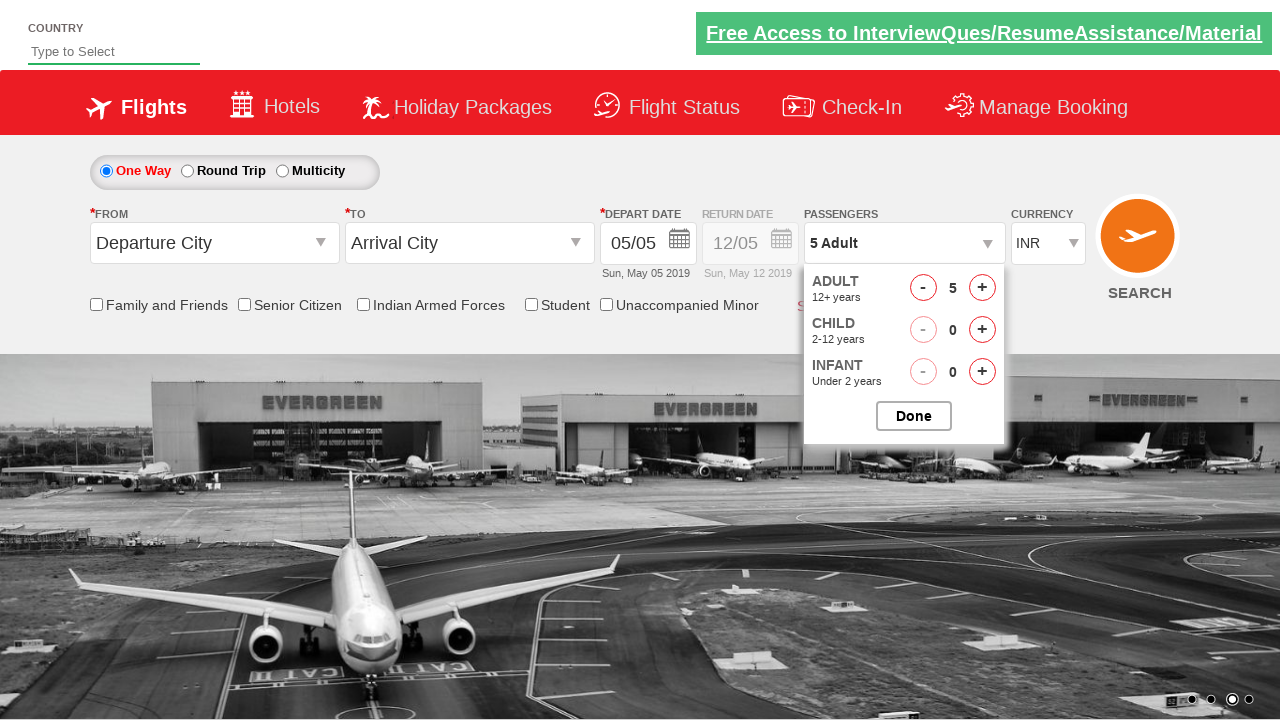

Clicked increment adult button (iteration 4) at (982, 288) on #hrefIncAdt
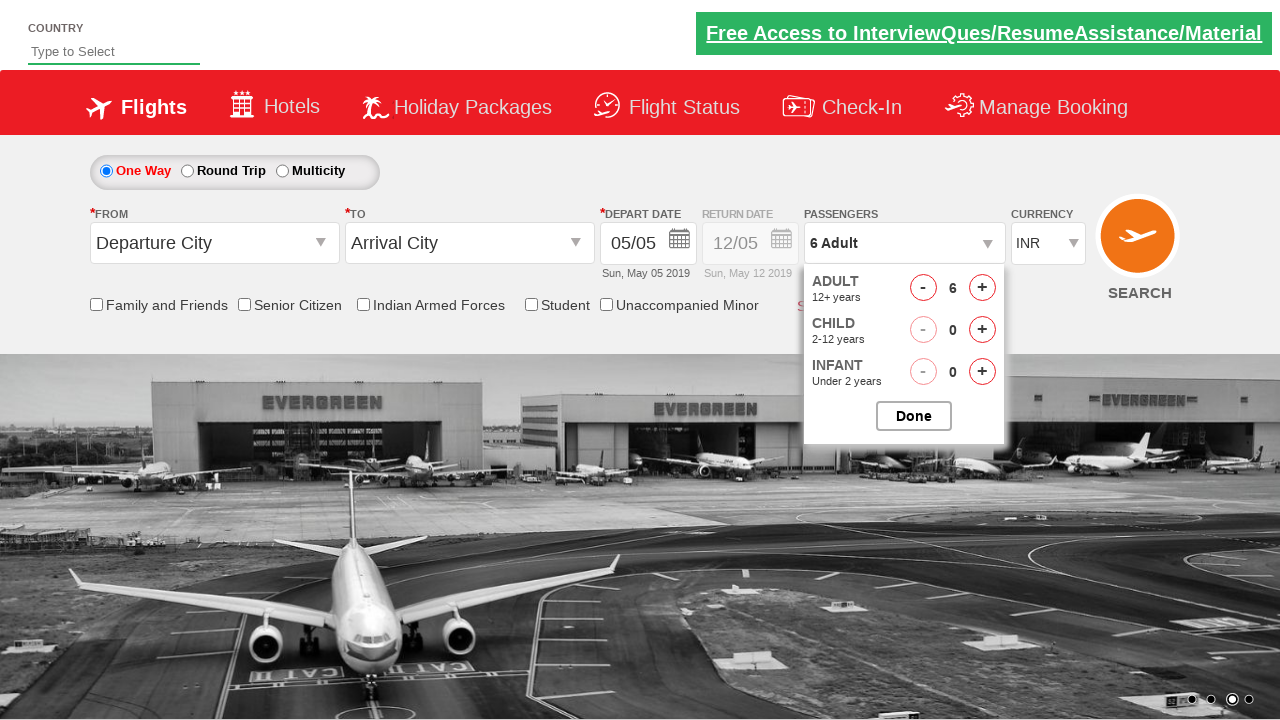

Waited for UI update after increment (iteration 4)
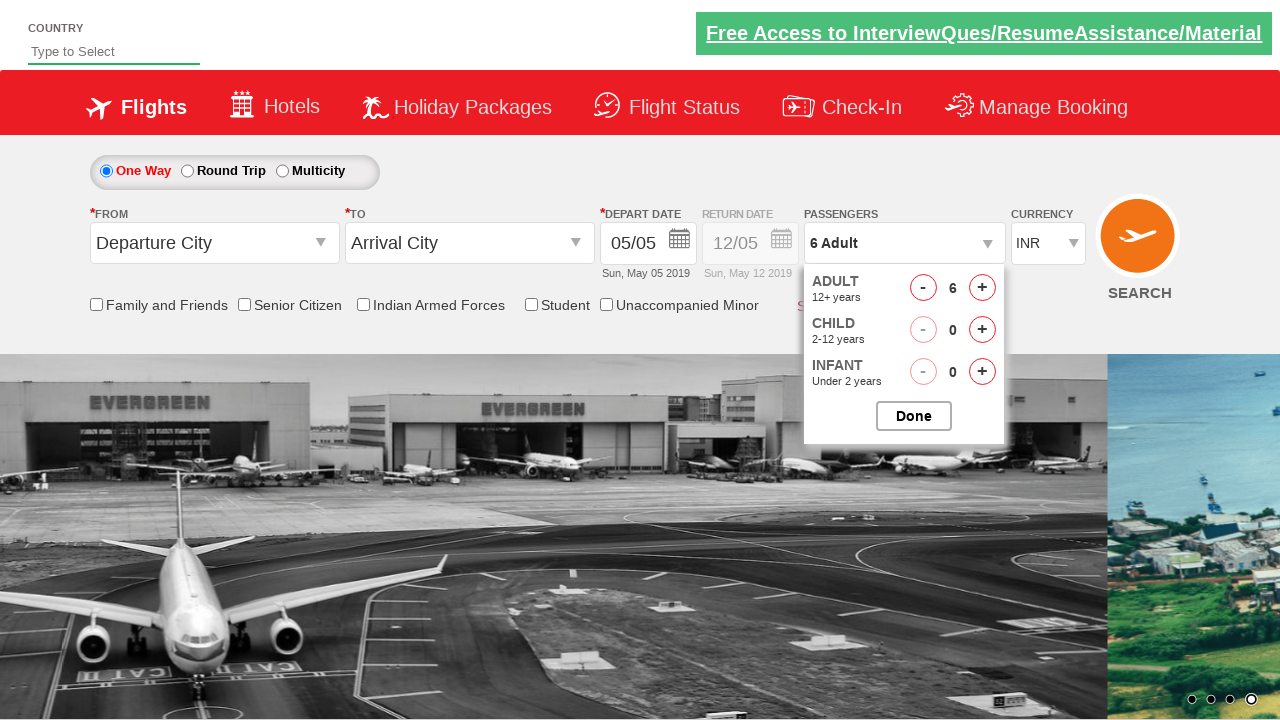

Clicked increment adult button (iteration 5) at (982, 288) on #hrefIncAdt
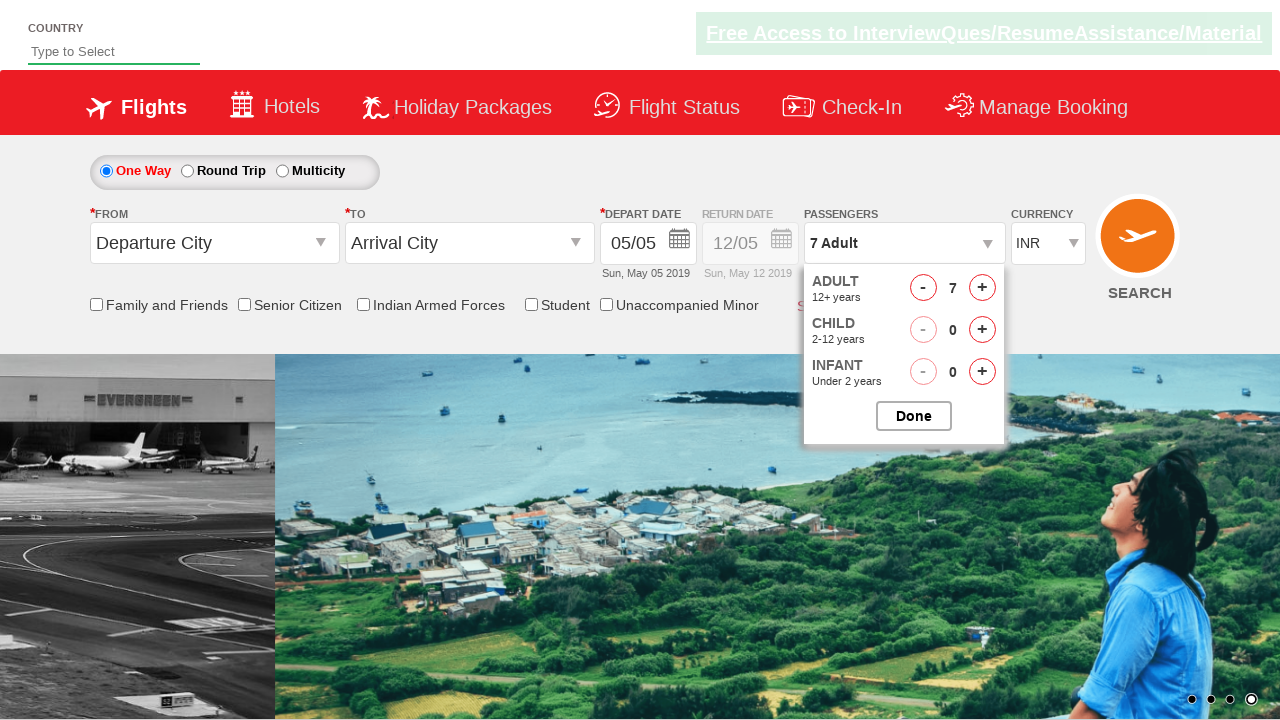

Waited for UI update after increment (iteration 5)
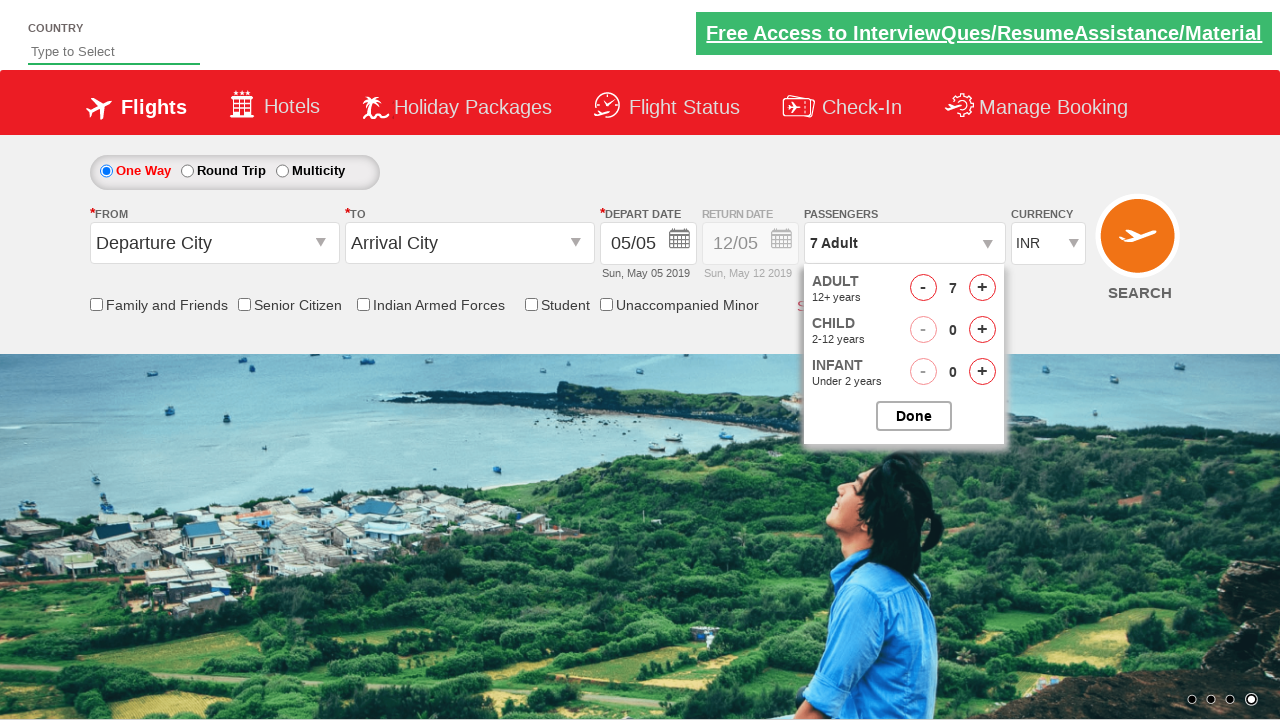

Verified final passenger count is displayed
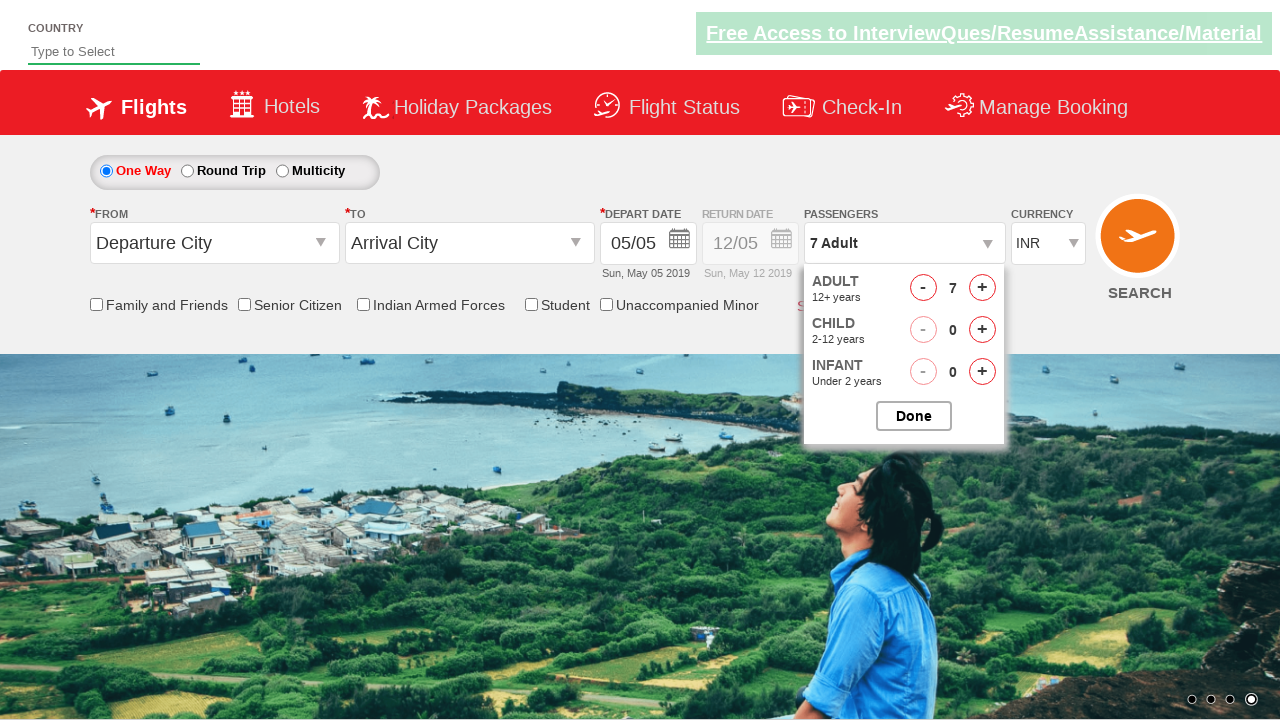

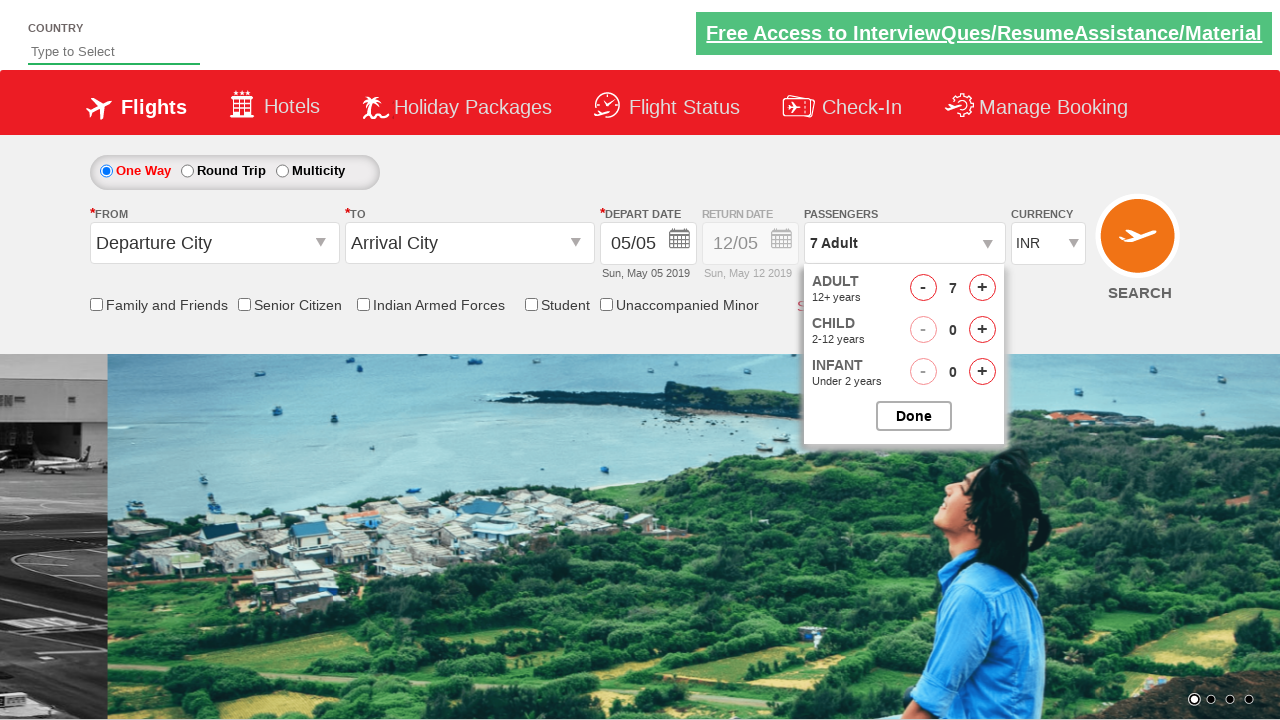